Tests clicking the edit link in the second row of a data table

Starting URL: https://the-internet.herokuapp.com/tables

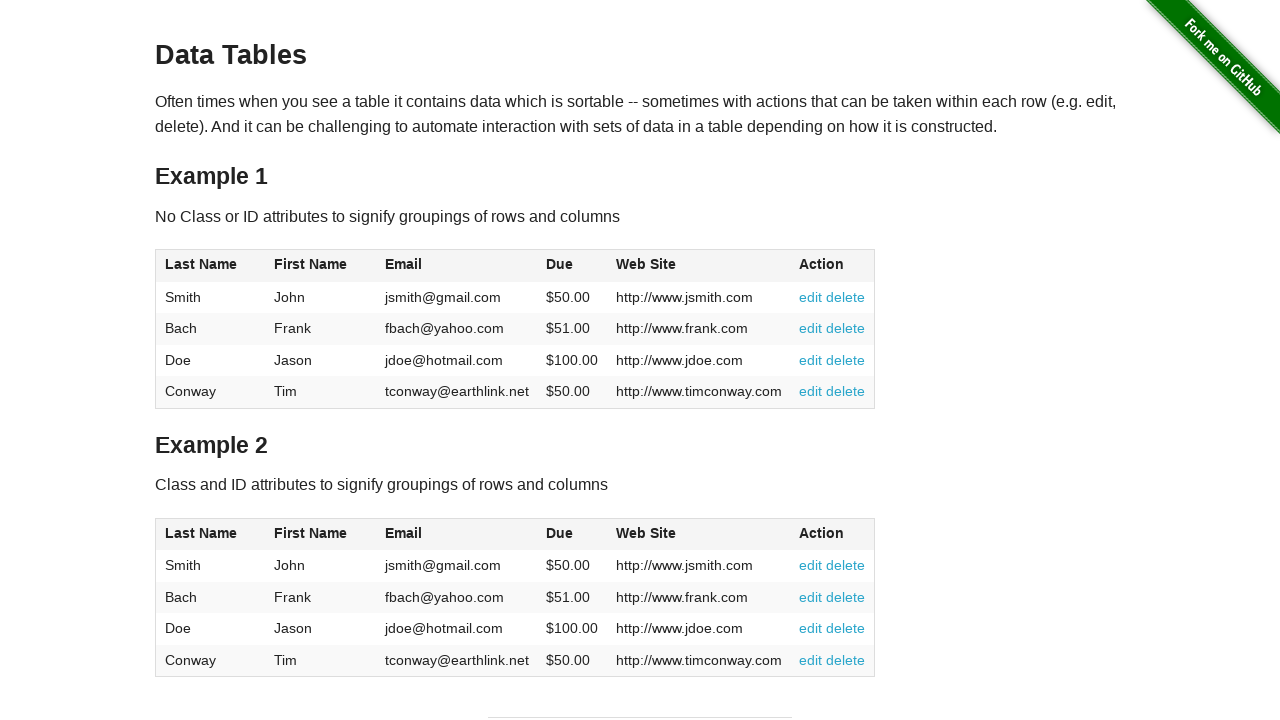

Navigated to the-internet.herokuapp.com/tables
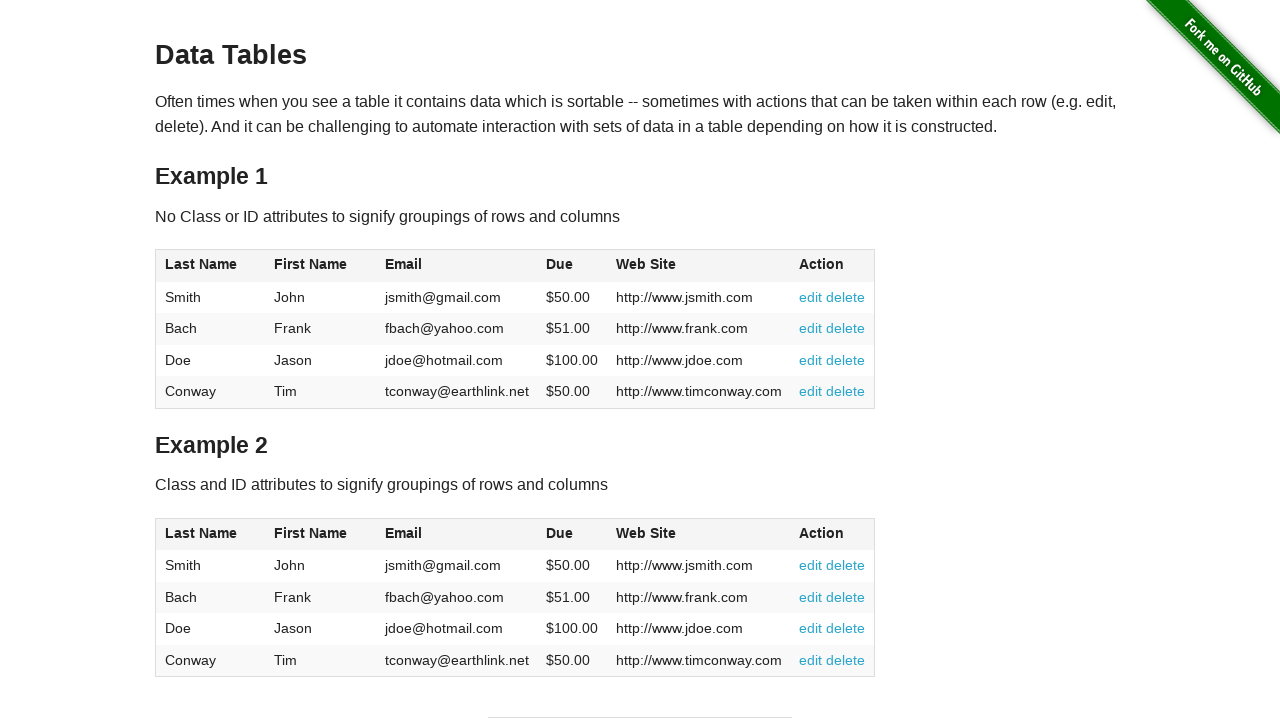

Located table1 element
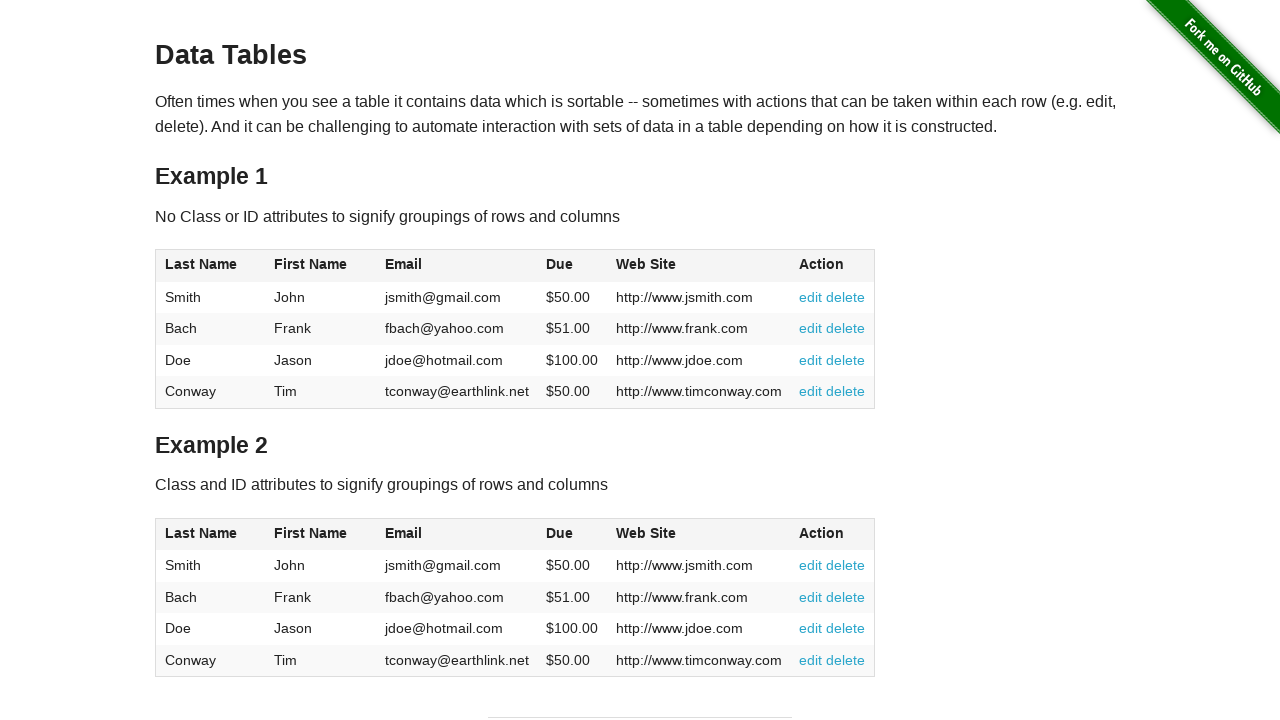

Retrieved all rows from table1
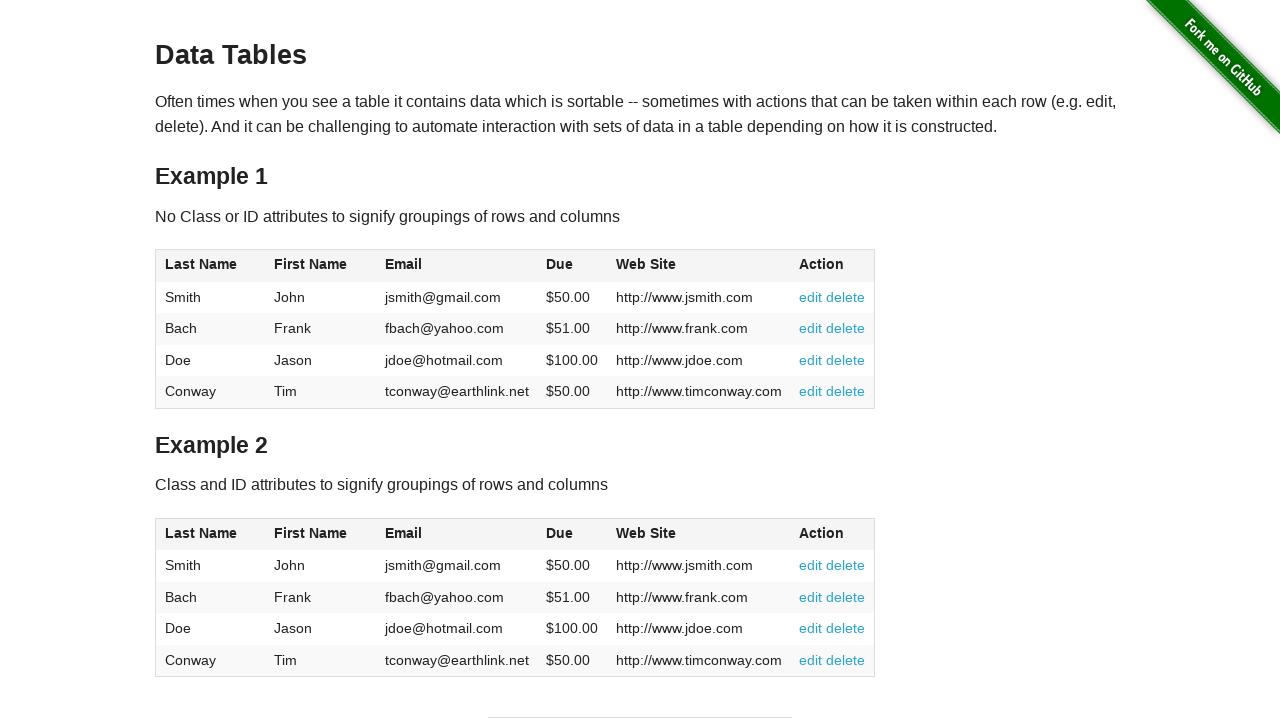

Clicked edit link in second row of table1 at (811, 297) on a[href='#edit']
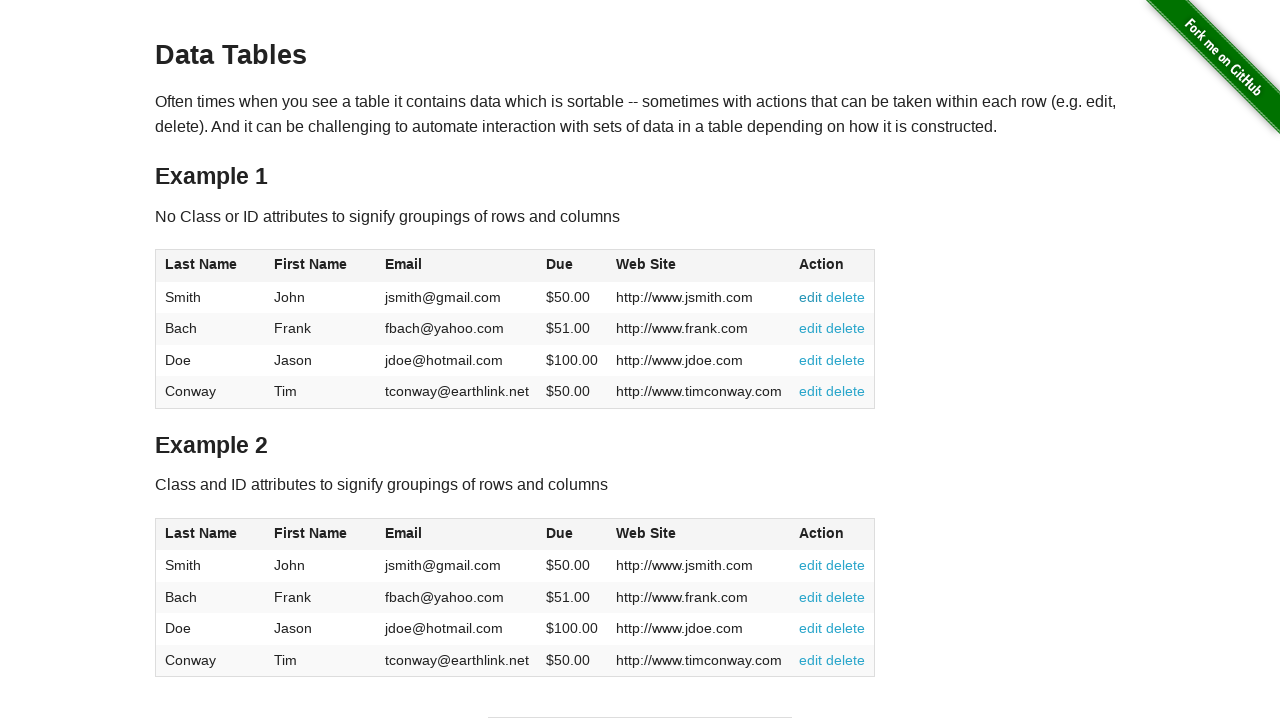

Verified URL changed to https://the-internet.herokuapp.com/tables#edit
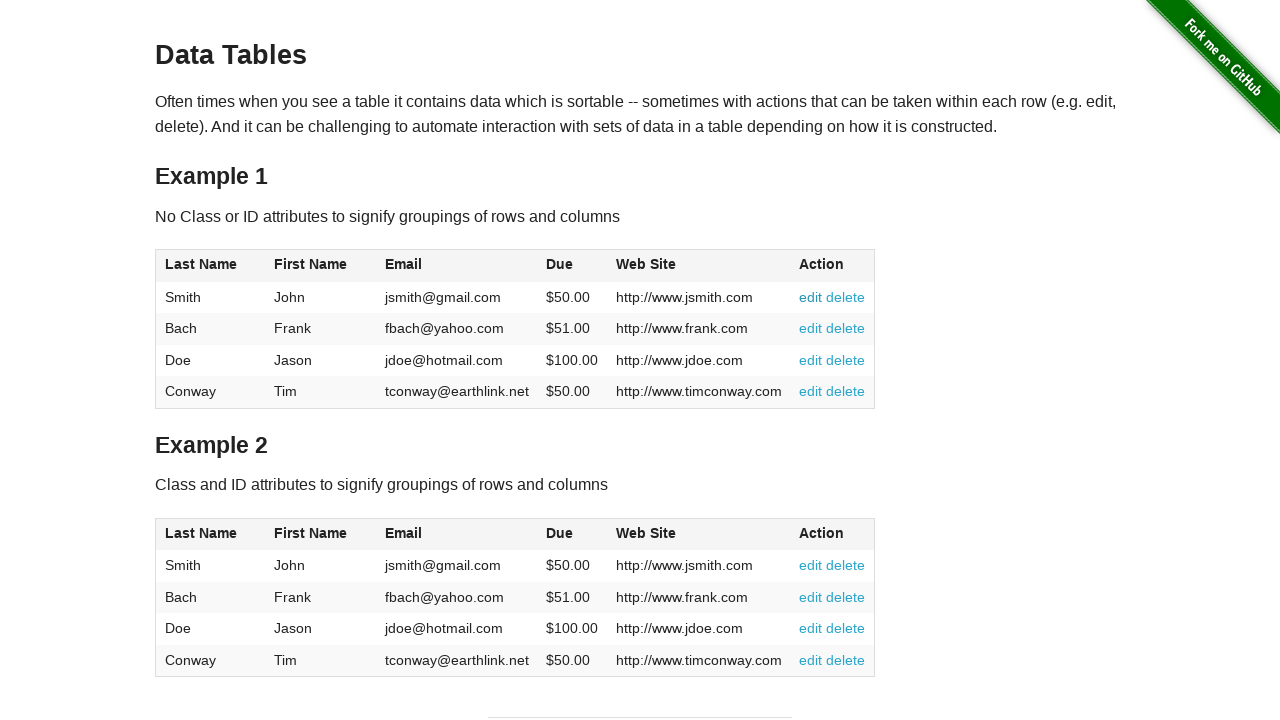

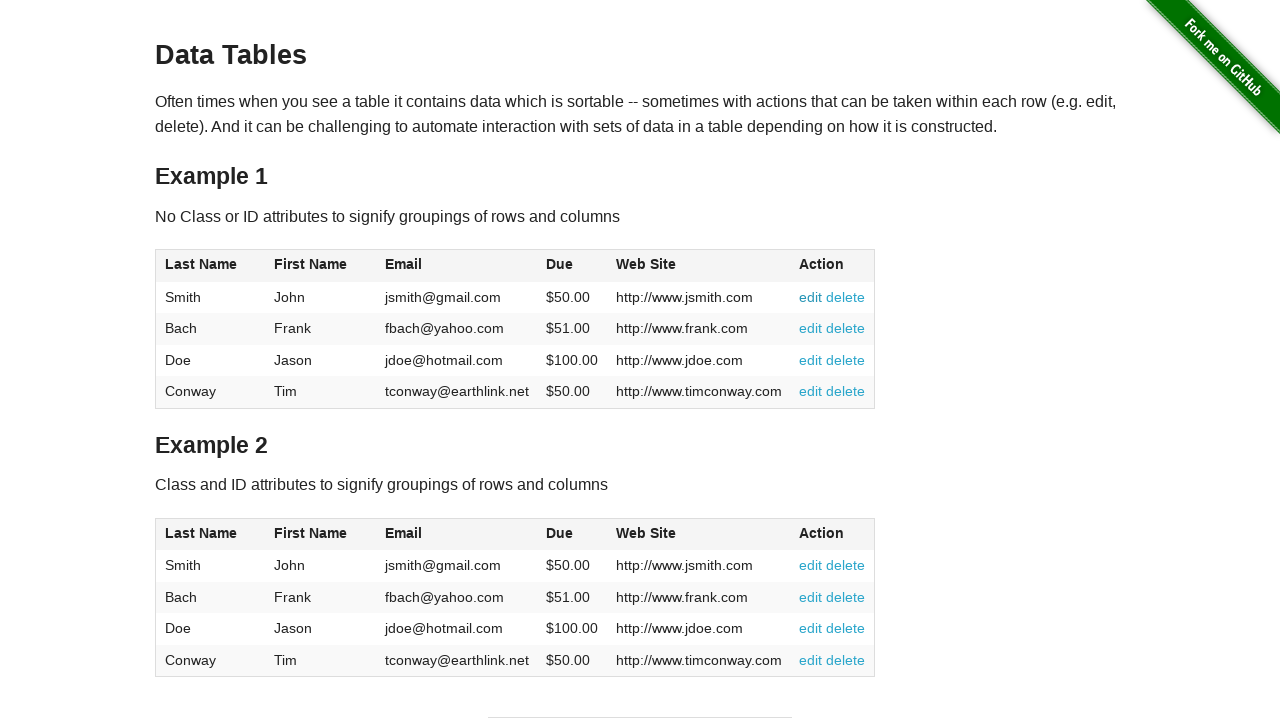